Tests keyboard key press functionality by sending space and tab keys to an element and verifying the displayed result text shows the correct key was pressed.

Starting URL: http://the-internet.herokuapp.com/key_presses

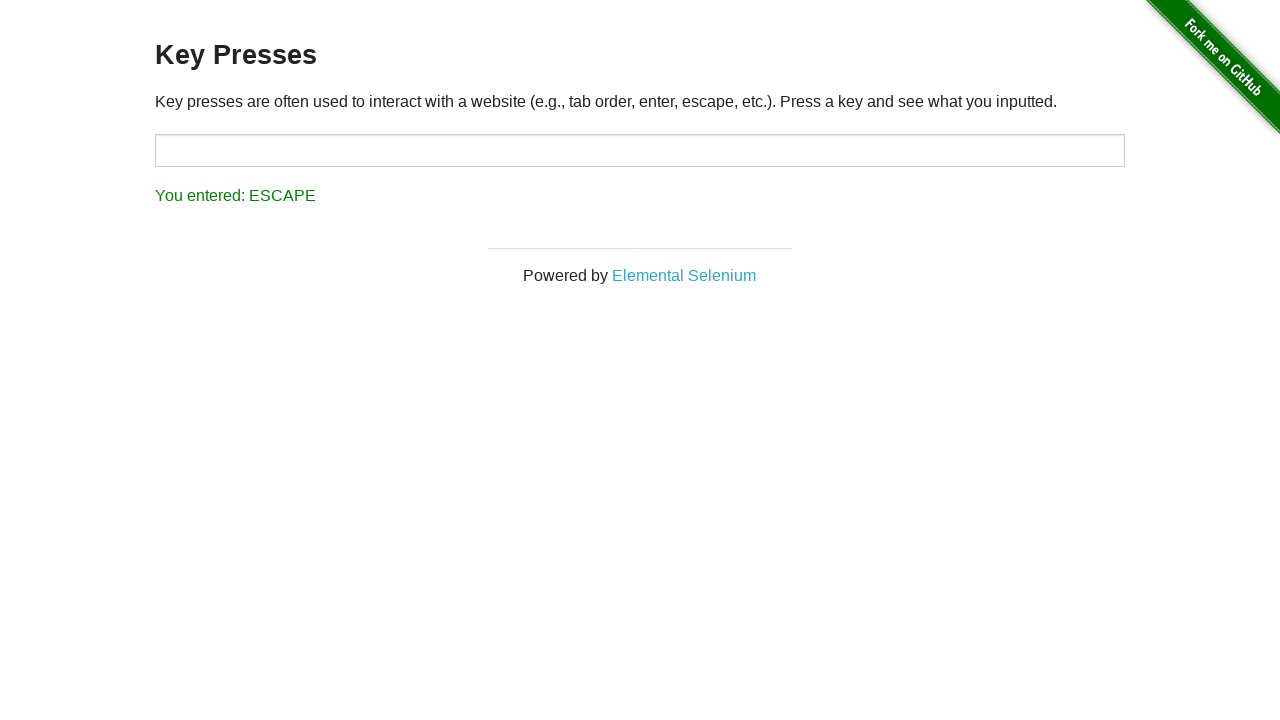

Pressed Space key on target element on #target
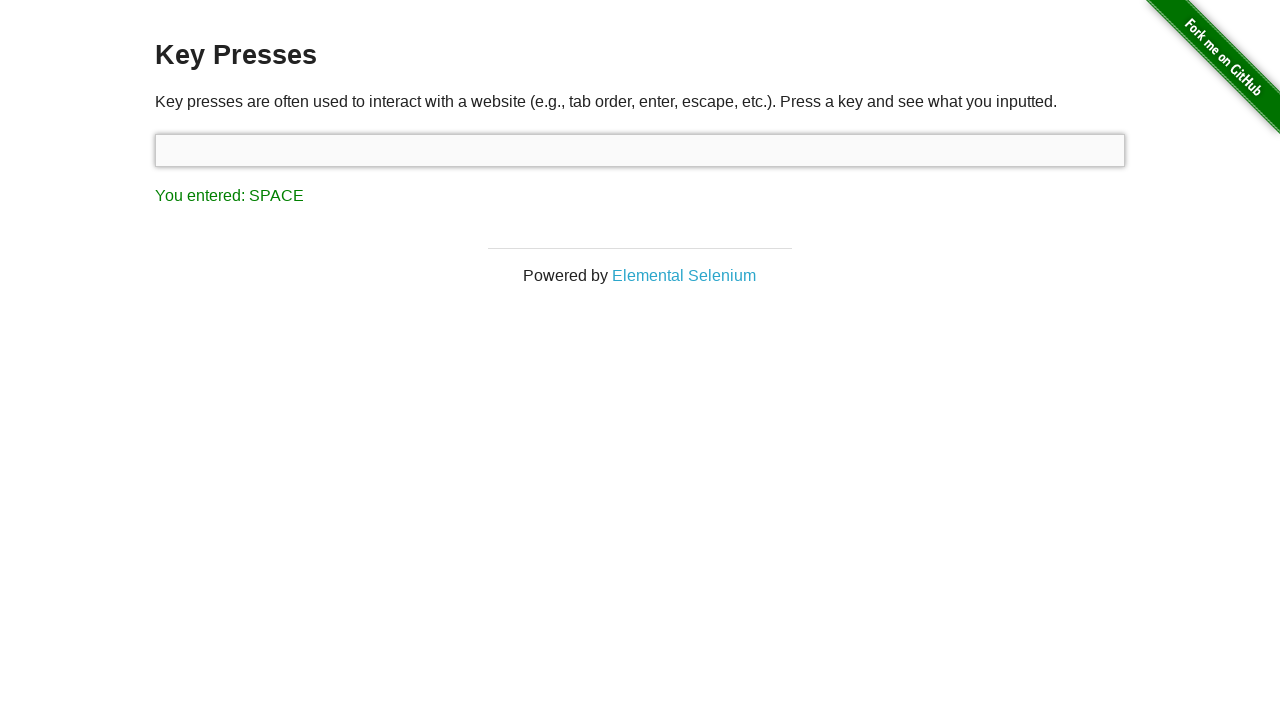

Result element loaded after space key press
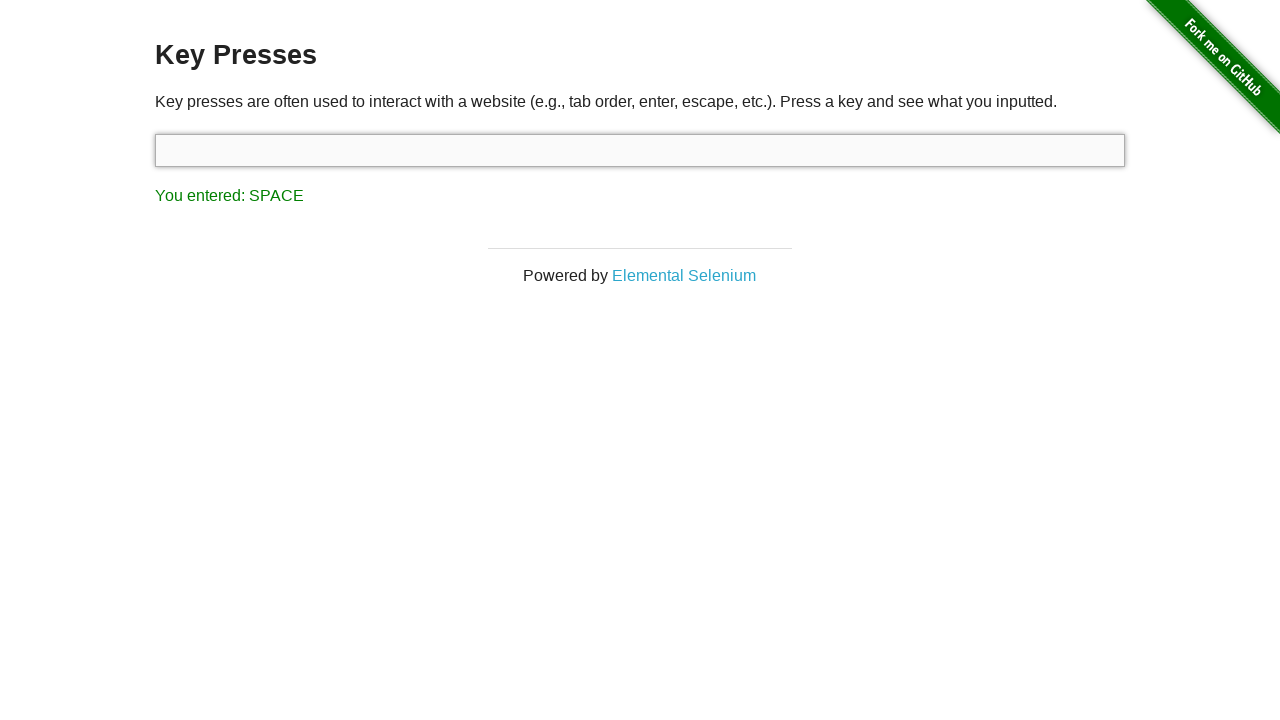

Retrieved result text content
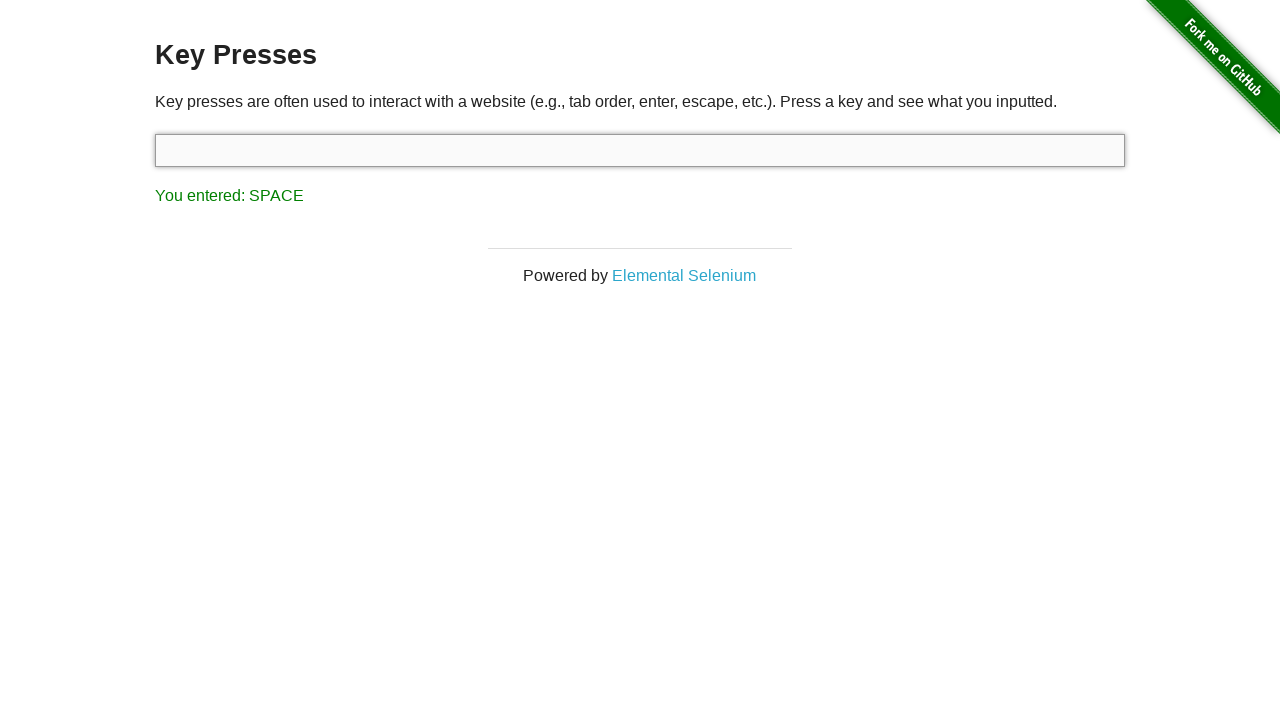

Verified result text shows 'You entered: SPACE'
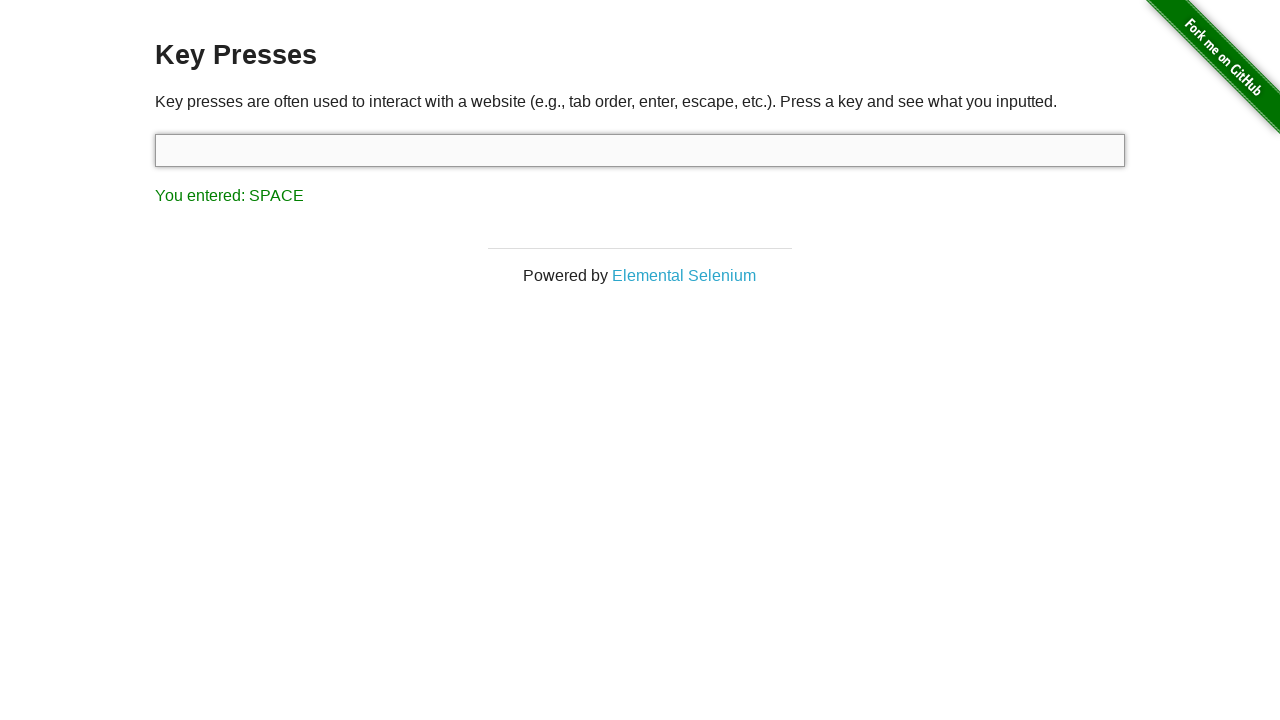

Pressed Tab key on page
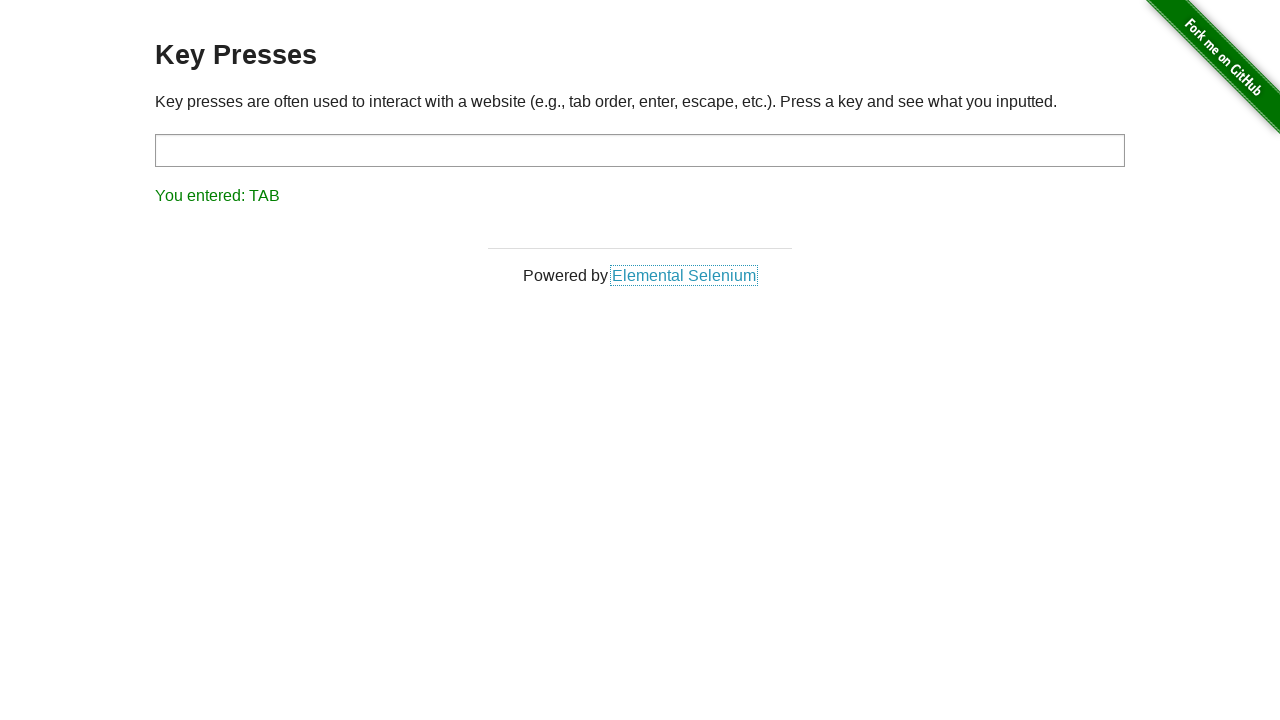

Retrieved result text content after tab key press
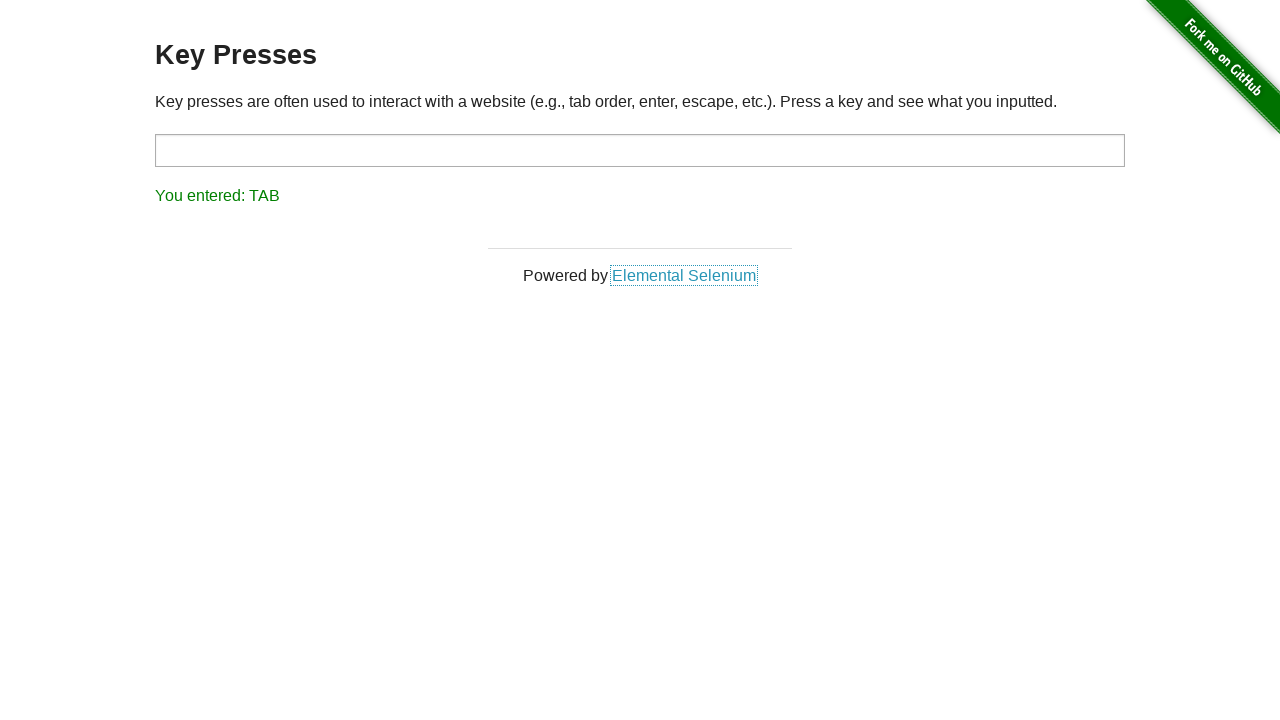

Verified result text shows 'You entered: TAB'
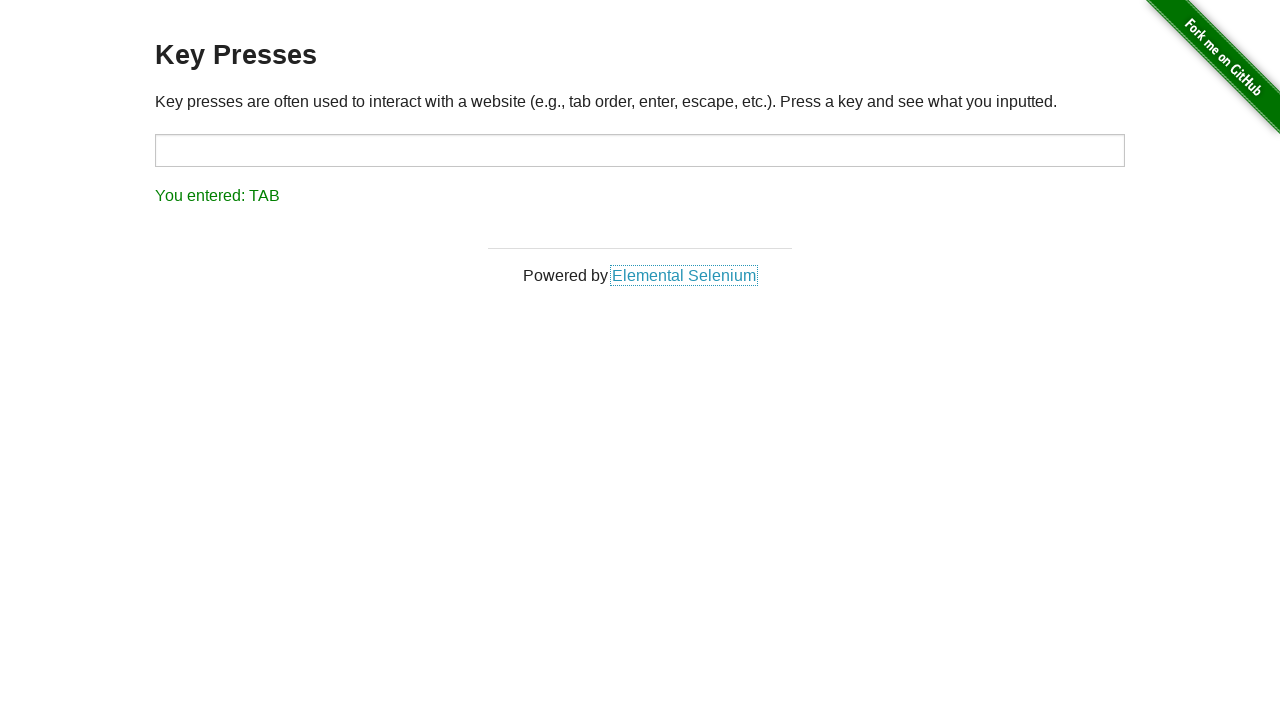

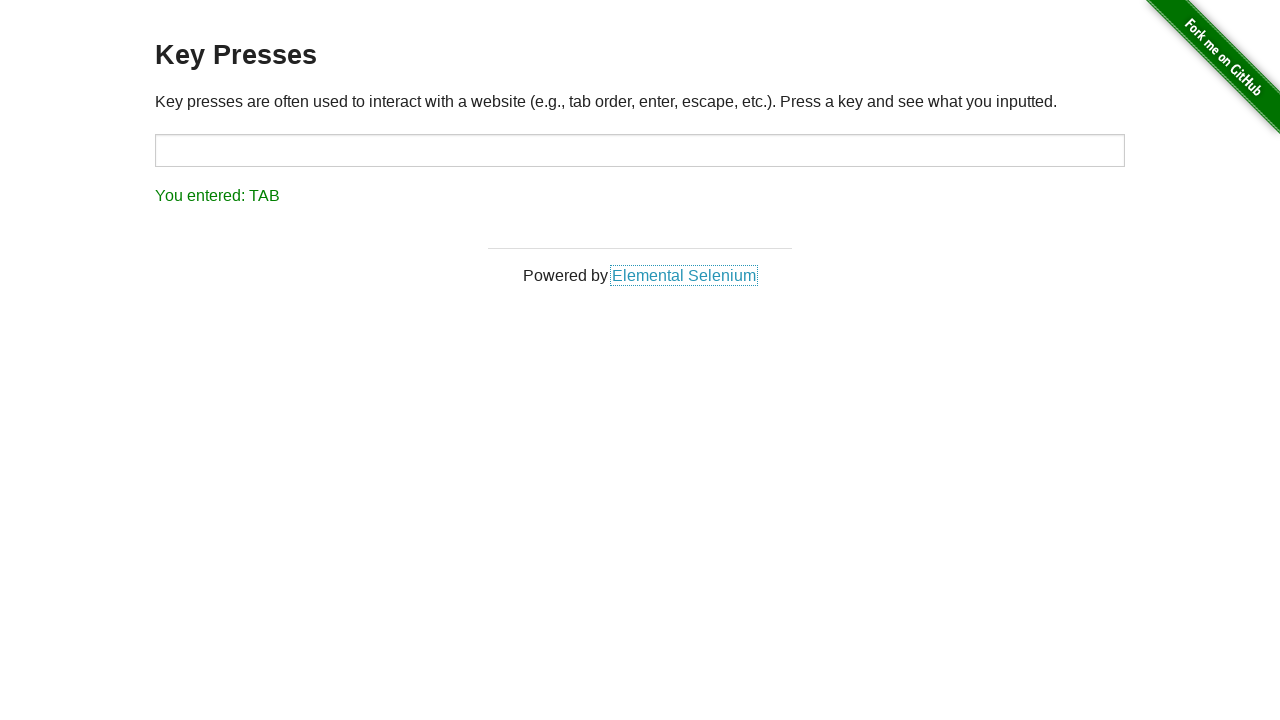